Tests autocomplete dropdown functionality by typing a partial search term and navigating through suggestions using keyboard arrow keys

Starting URL: https://rahulshettyacademy.com/AutomationPractice/

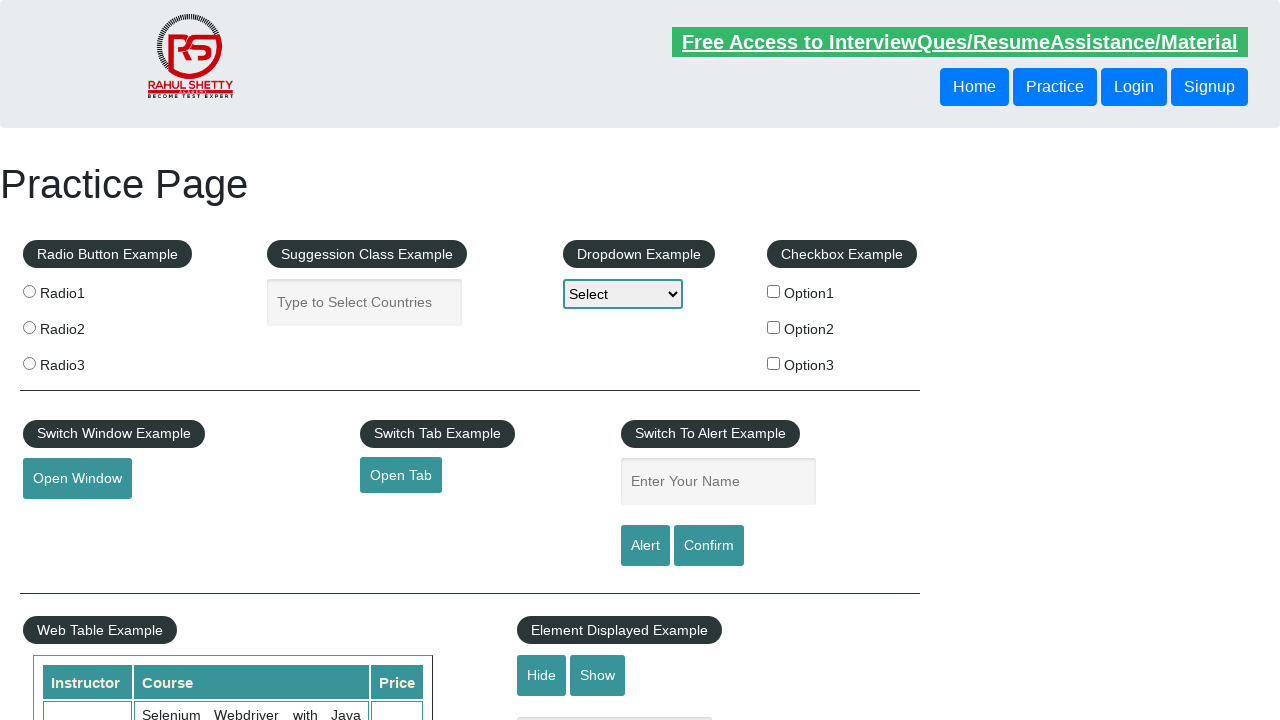

Filled autocomplete field with 'ind' to trigger suggestions on #autocomplete
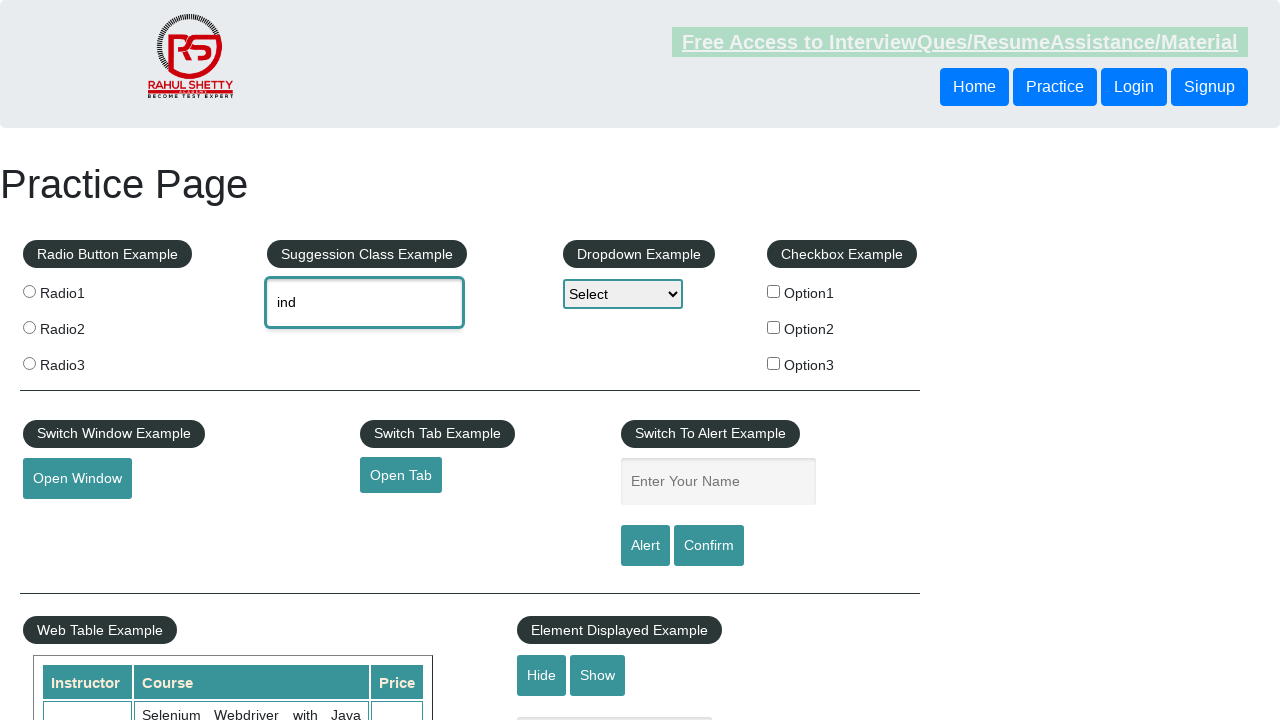

Waited 2 seconds for autocomplete suggestions to appear
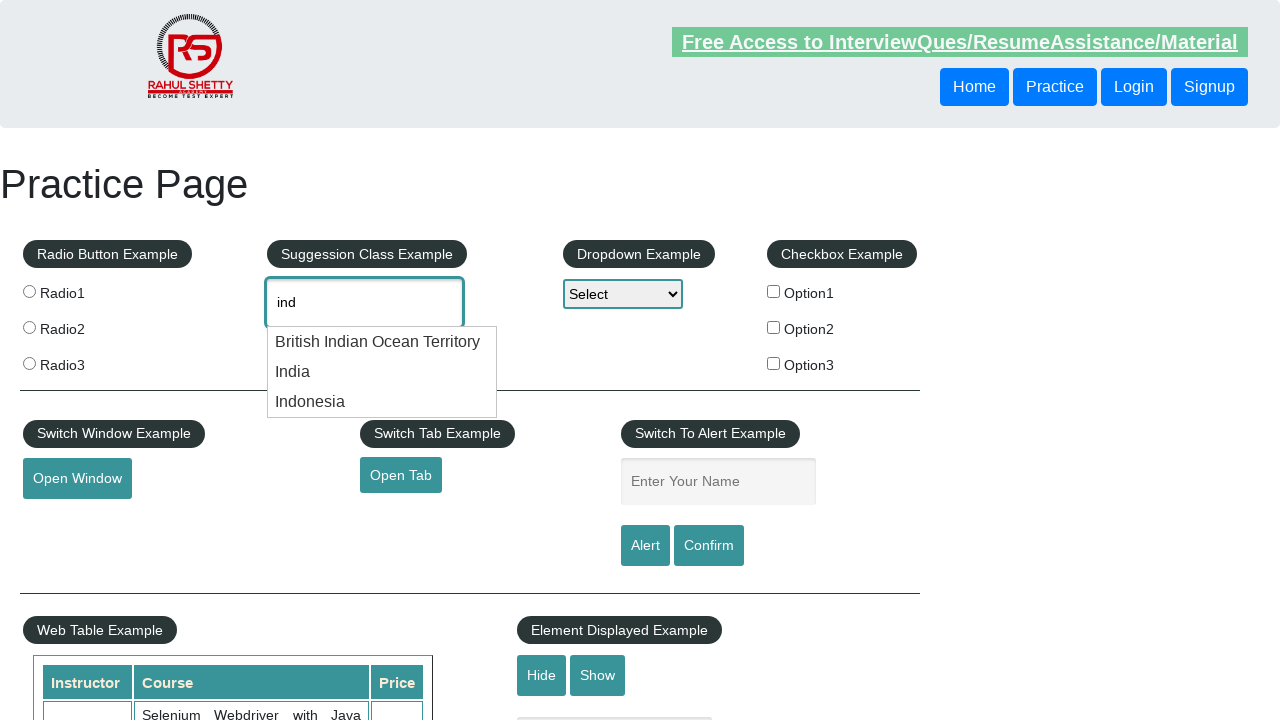

Pressed ArrowDown to navigate to first suggestion on #autocomplete
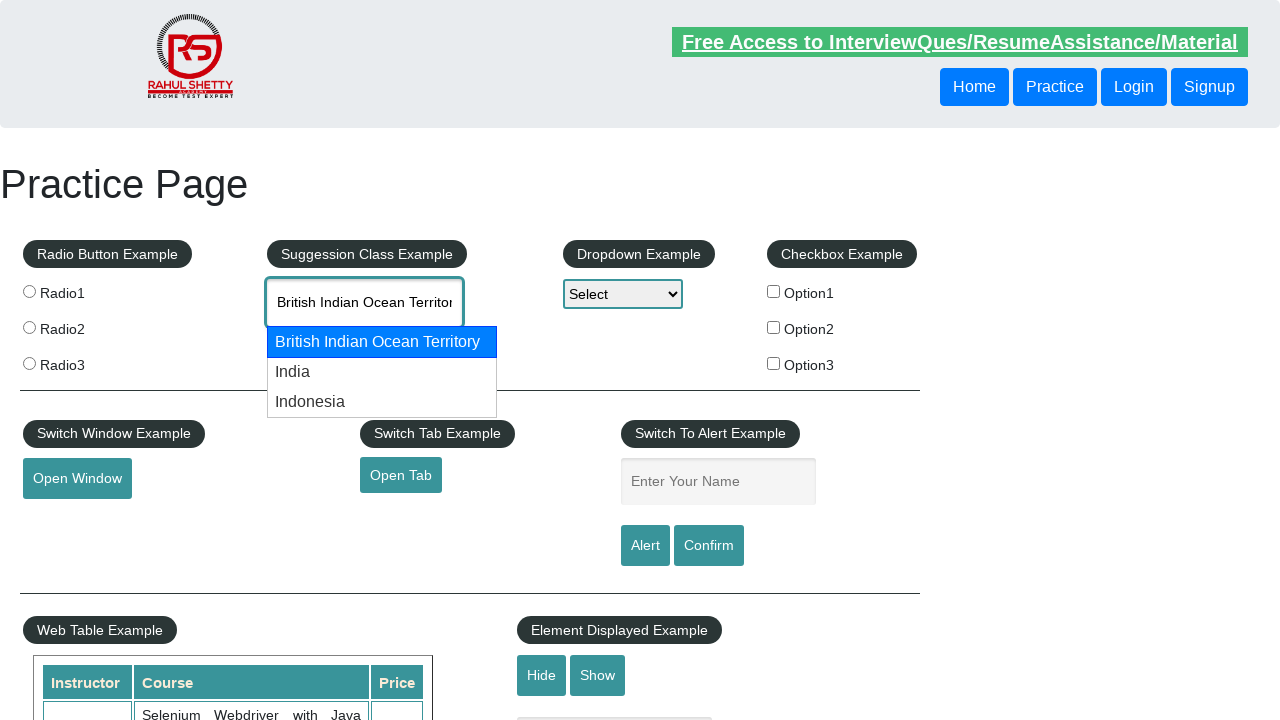

Pressed ArrowDown to navigate to second suggestion on #autocomplete
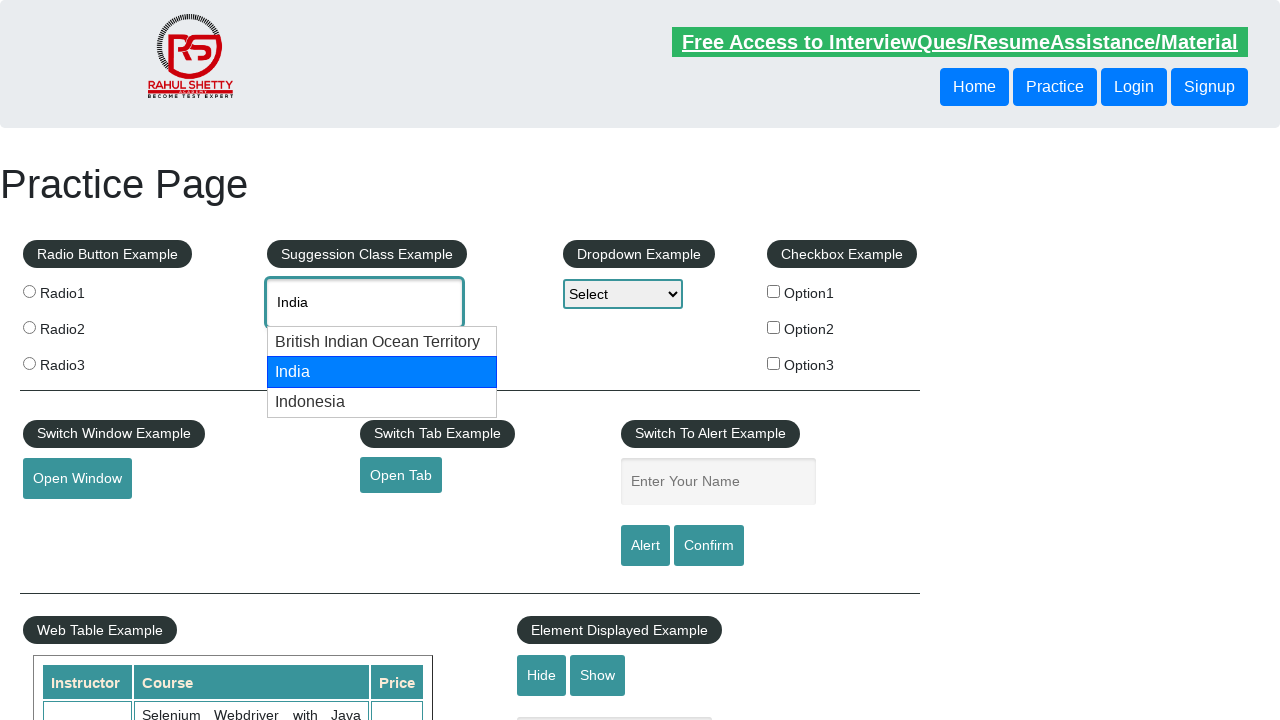

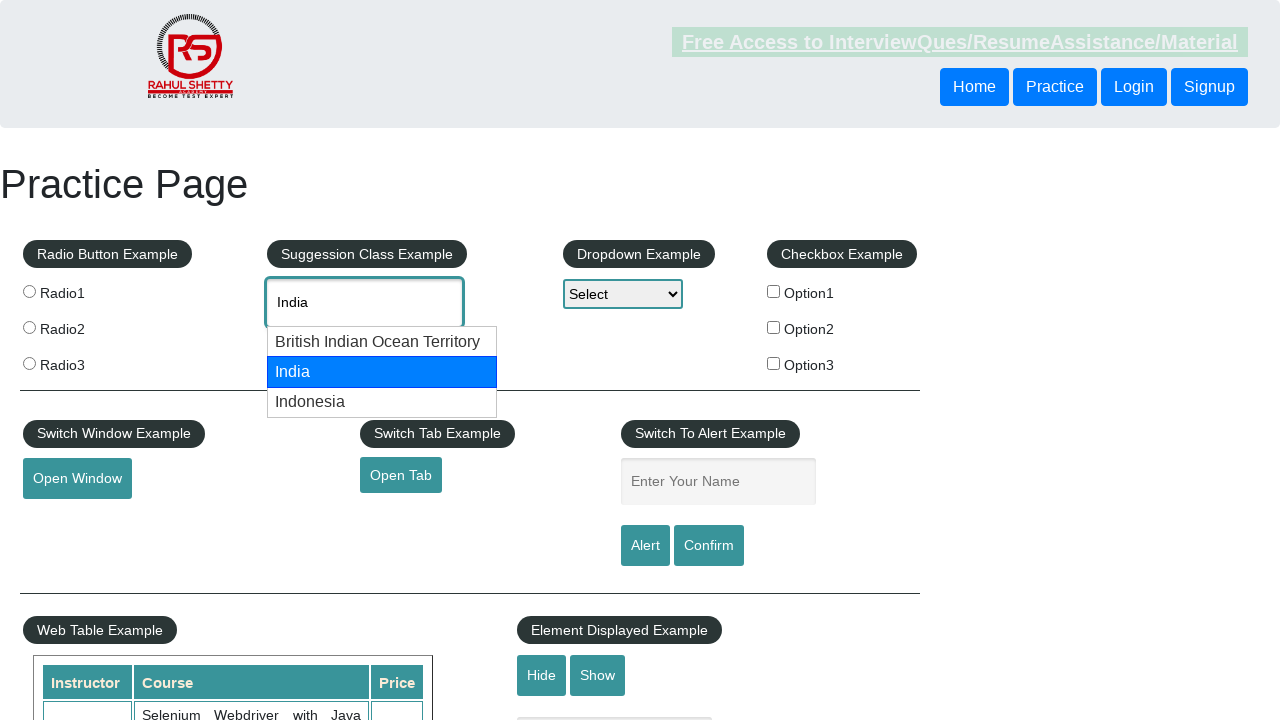